Tests checkbox functionality by clicking a checkbox, verifying it's selected, then unchecking and verifying it's unselected, and counting total checkboxes on the page

Starting URL: https://rahulshettyacademy.com/AutomationPractice/

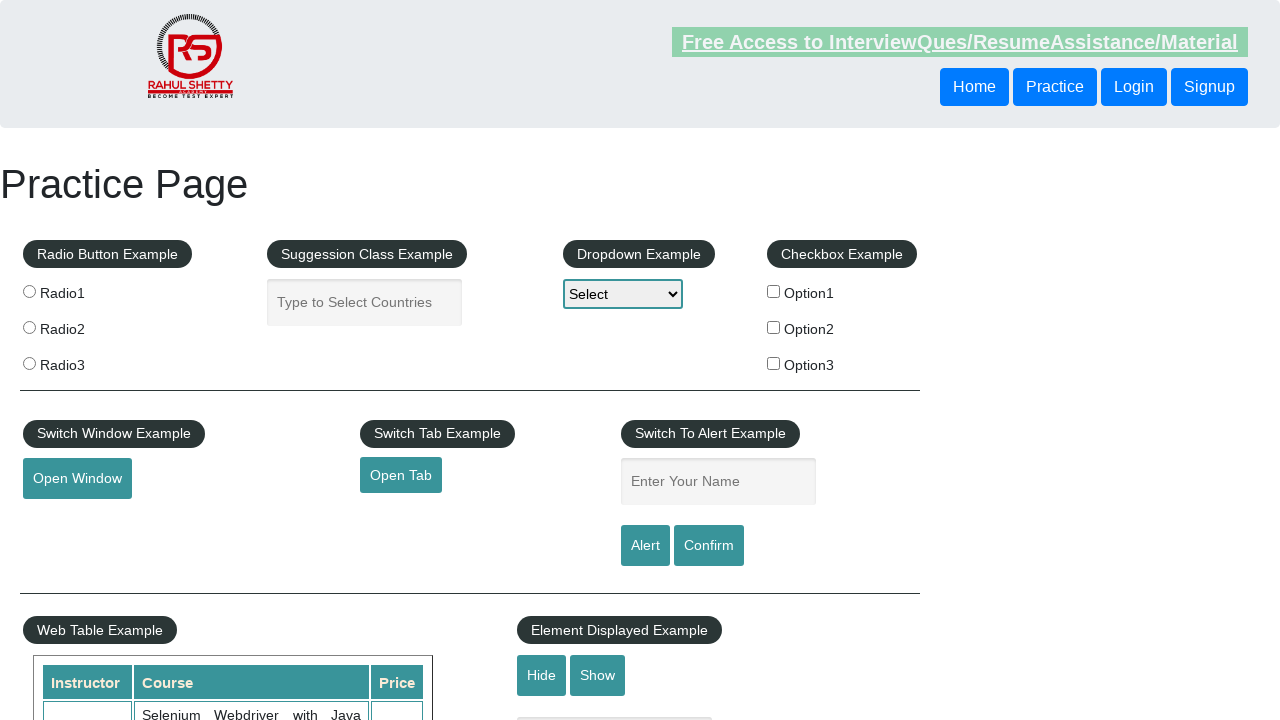

Navigated to AutomationPractice page
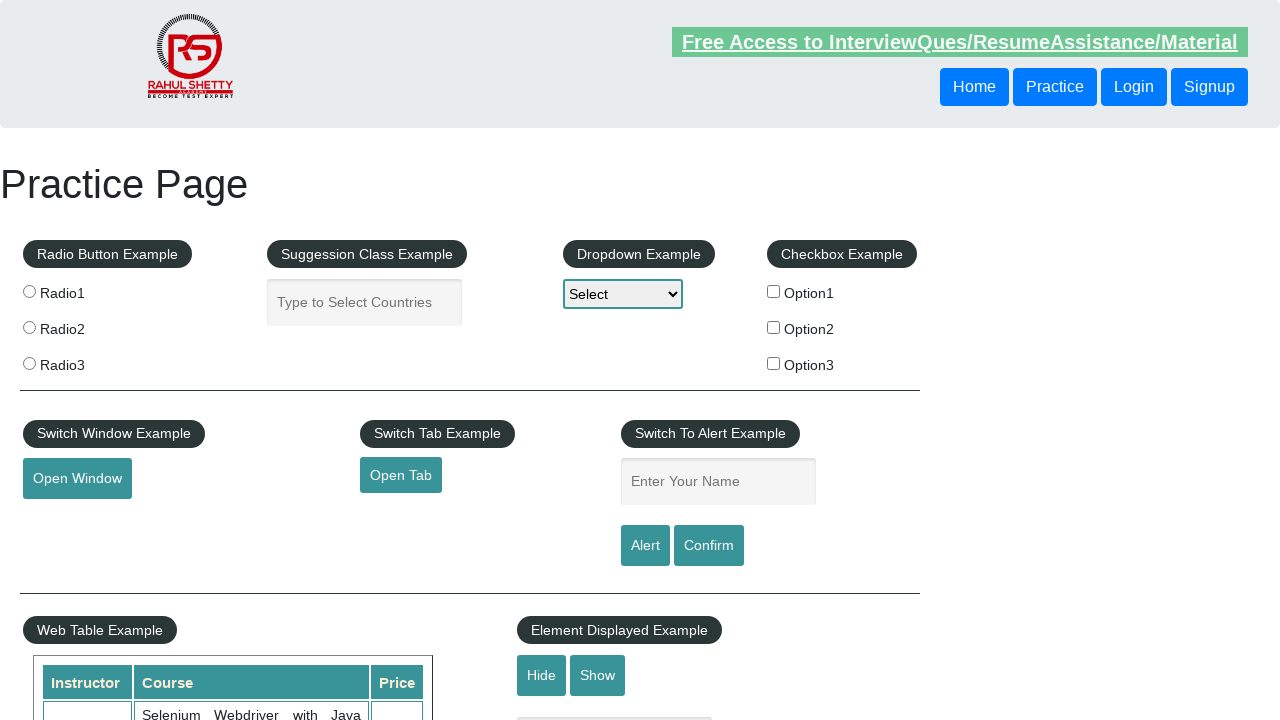

Clicked first checkbox to select it at (774, 291) on input#checkBoxOption1
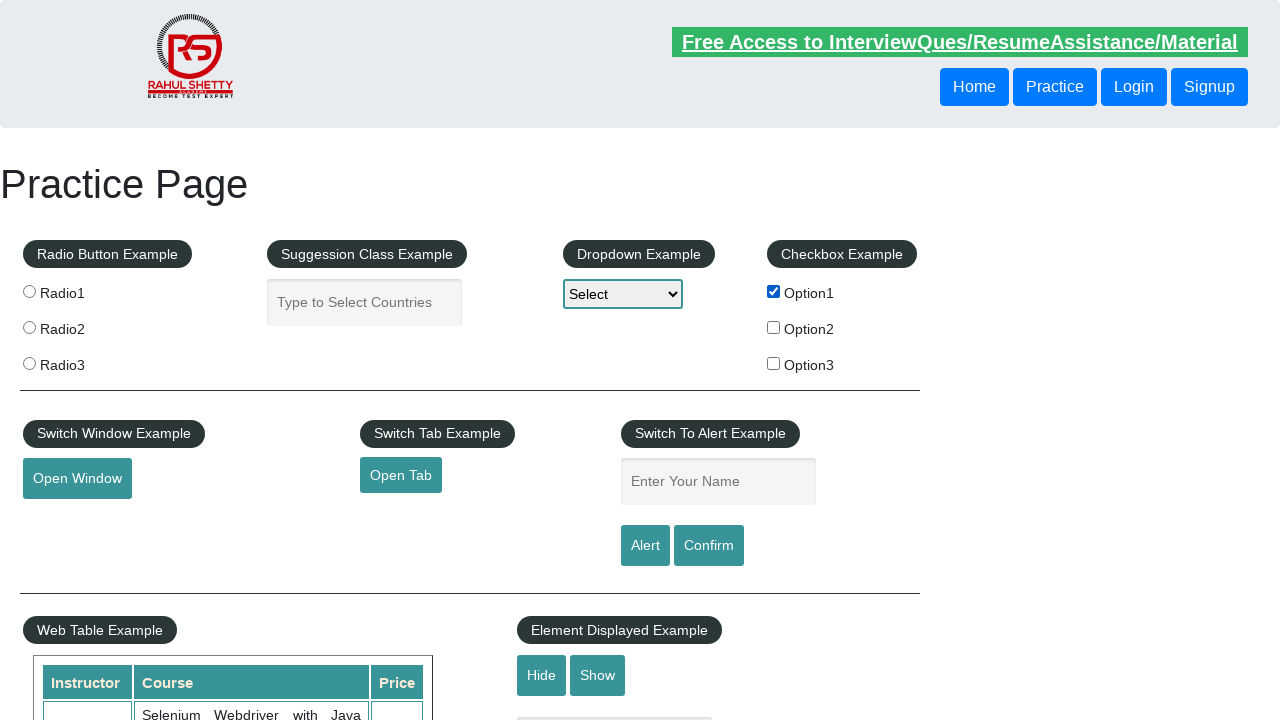

Verified that first checkbox is selected
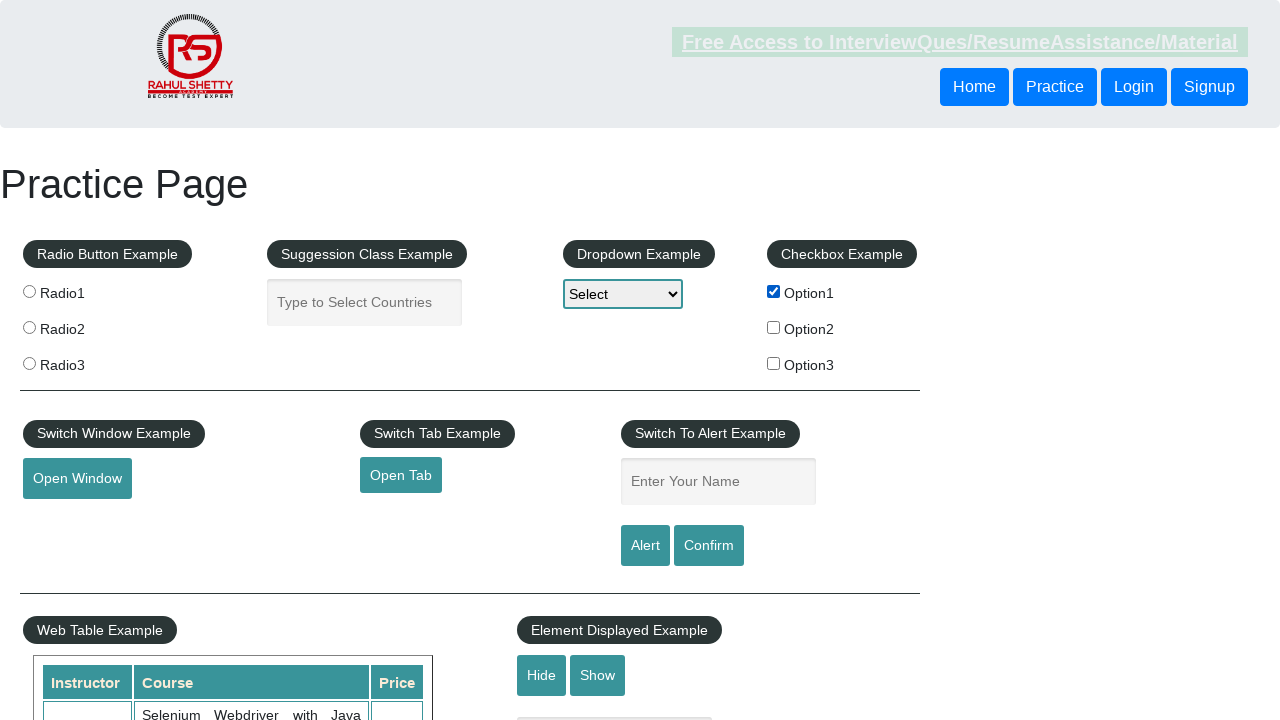

Clicked first checkbox to unselect it at (774, 291) on input#checkBoxOption1
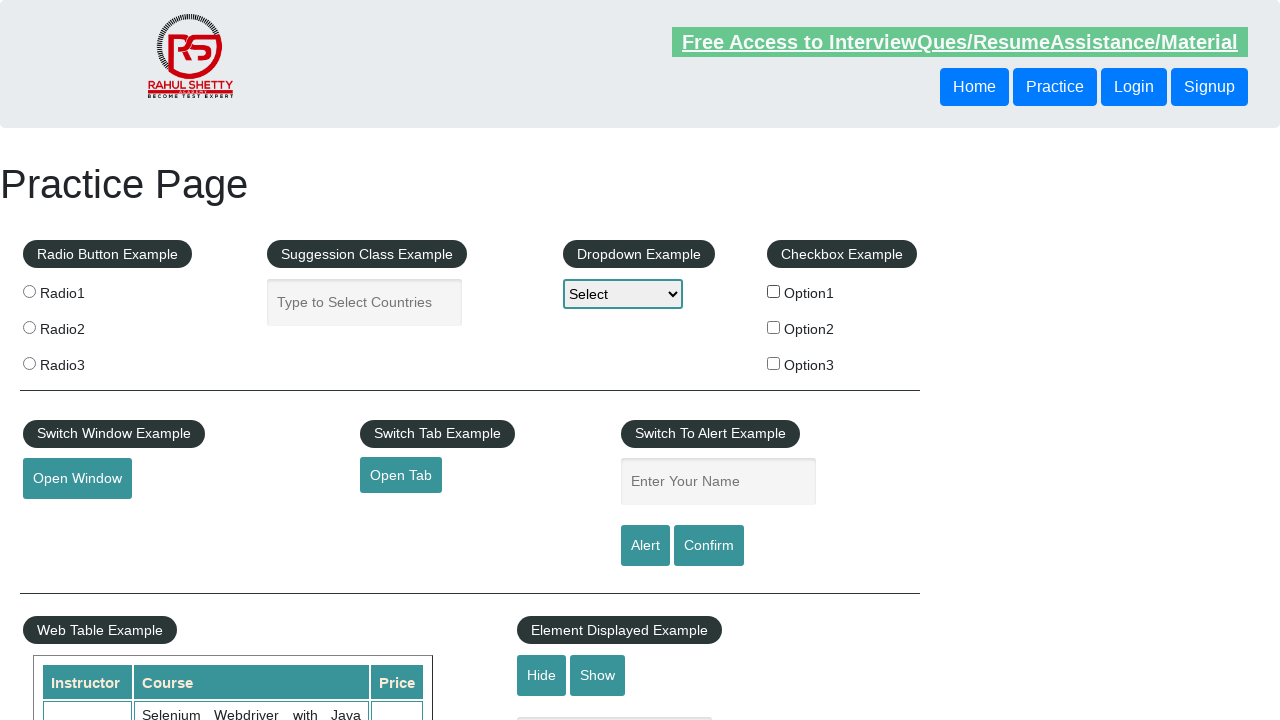

Verified that first checkbox is unselected
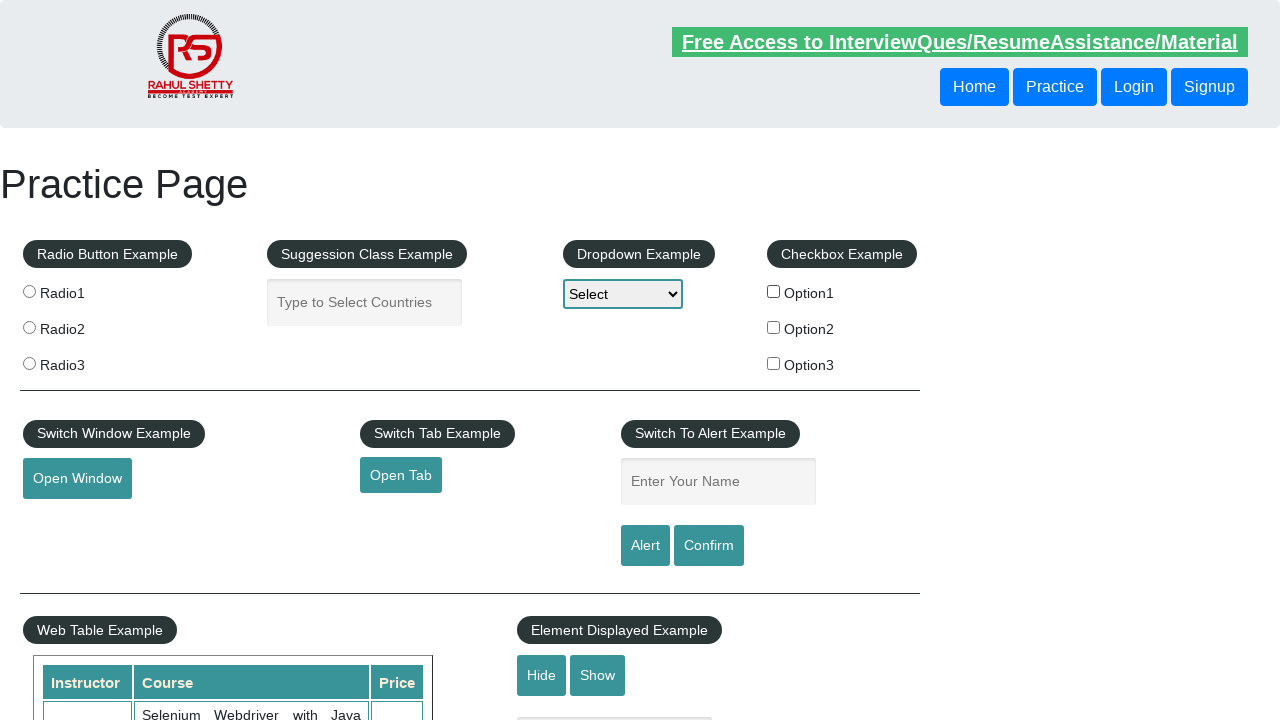

Counted total checkboxes on page: 3
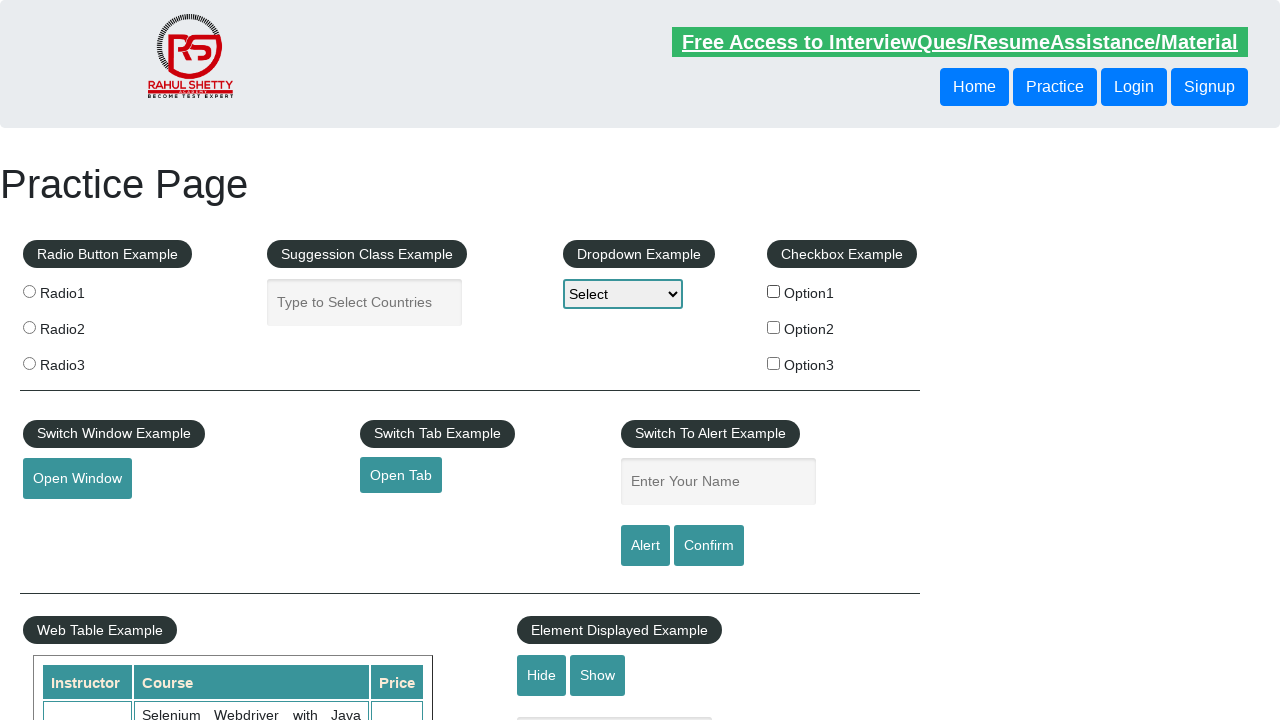

Printed total checkbox count to console
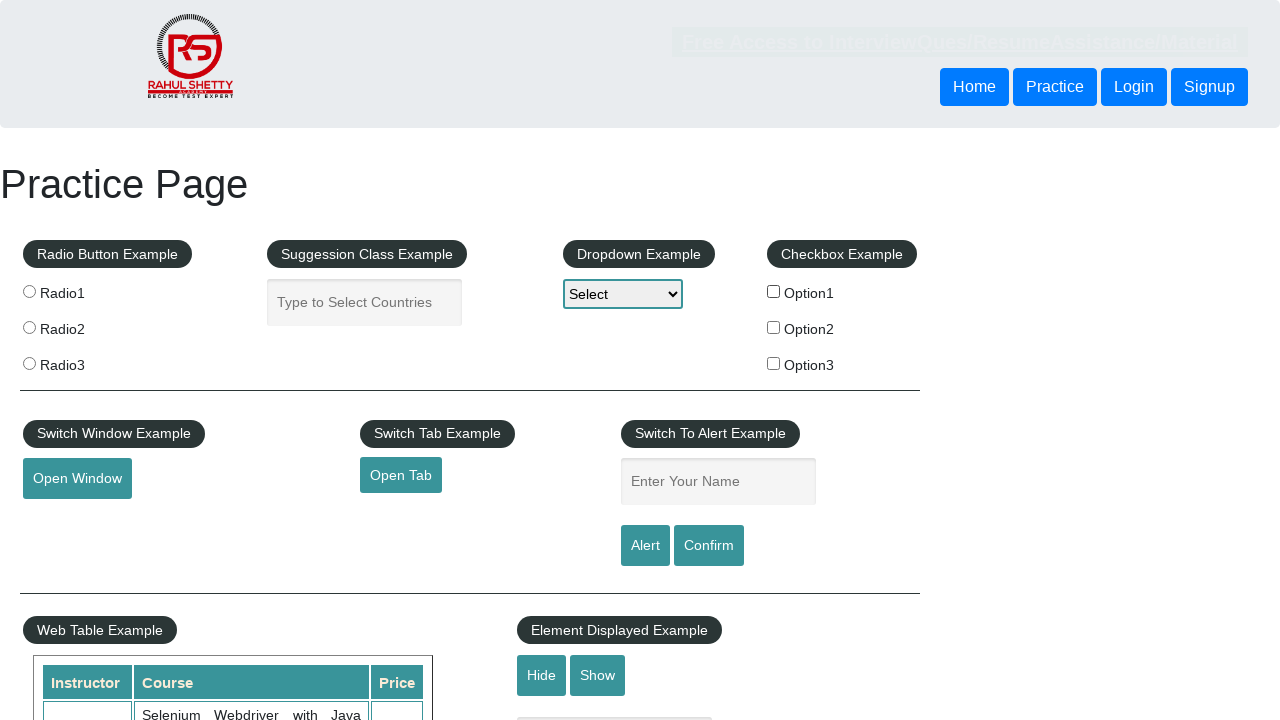

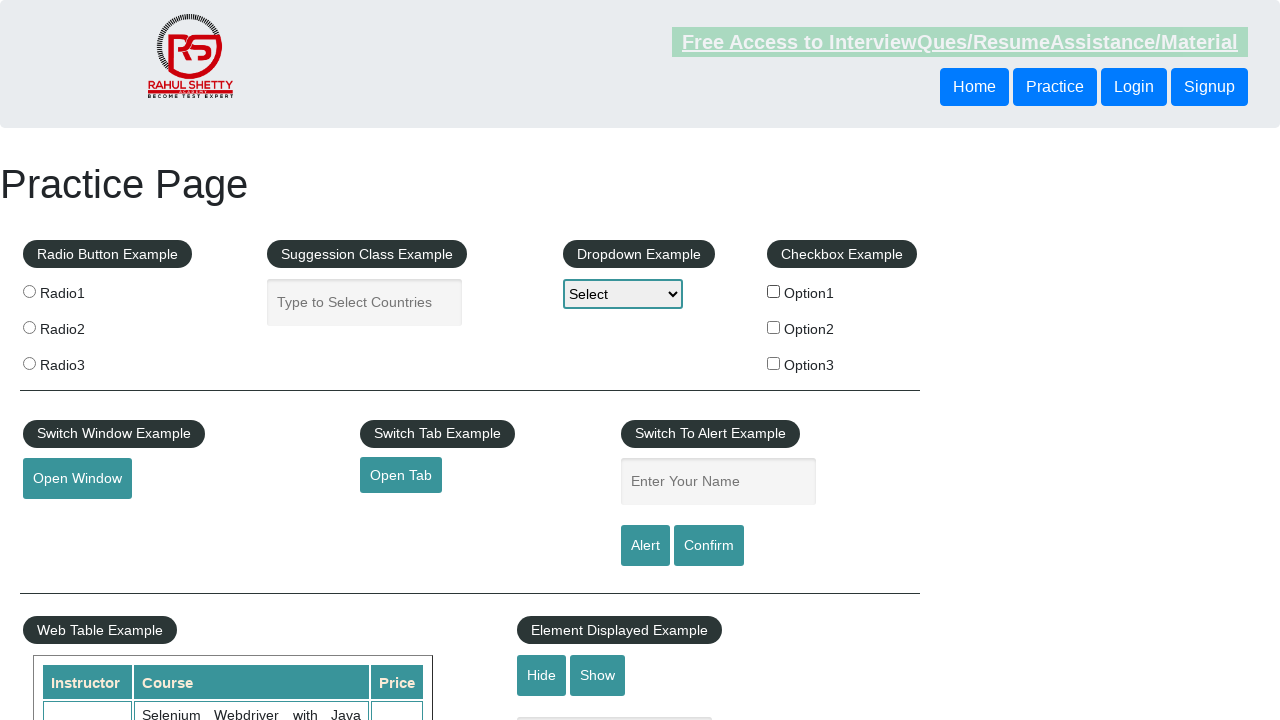